Tests an e-commerce flow by searching for products, adding them to cart, proceeding to checkout, and applying a promo code

Starting URL: https://rahulshettyacademy.com/seleniumPractise/

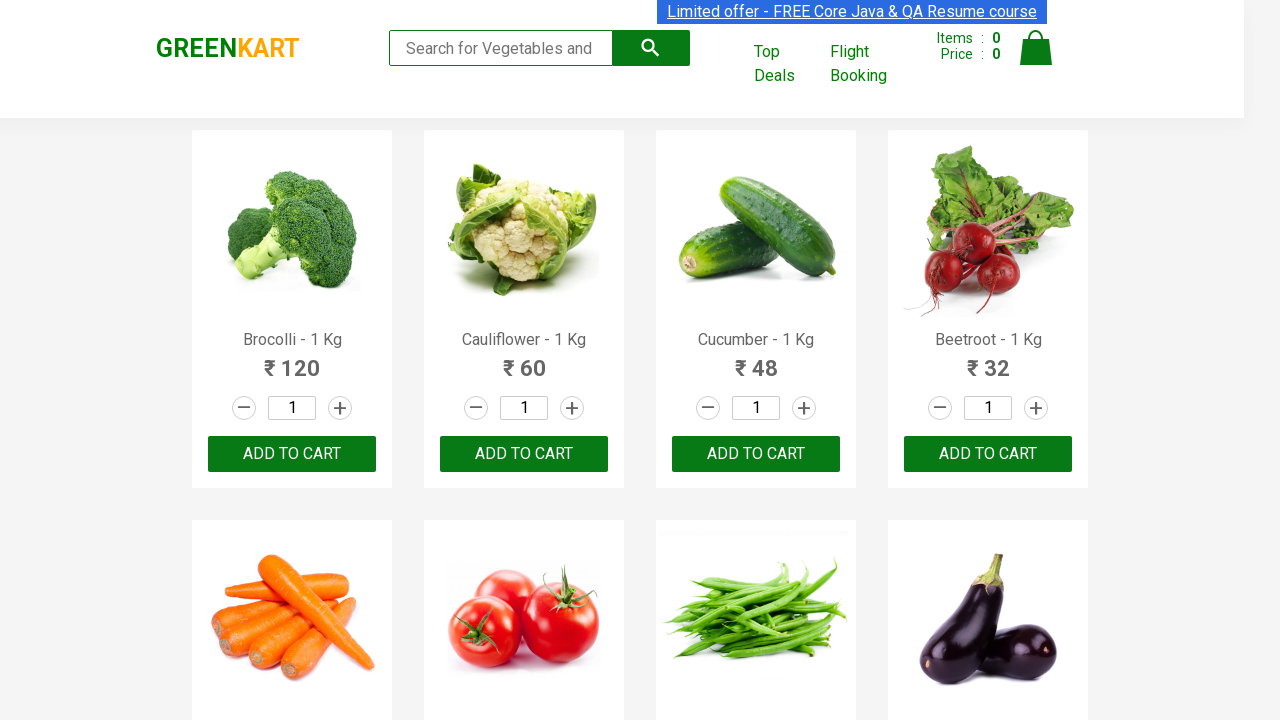

Filled search field with 'ber' to filter products on input.search-keyword
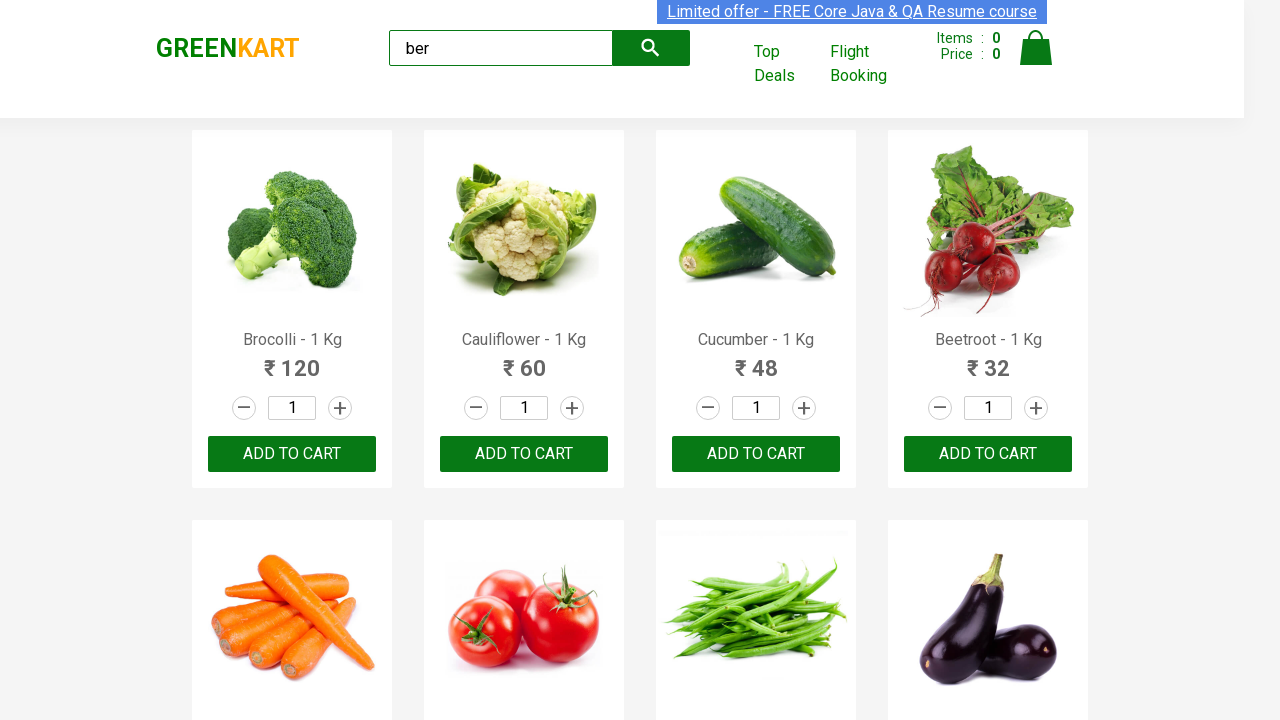

Waited 4 seconds for search results to filter
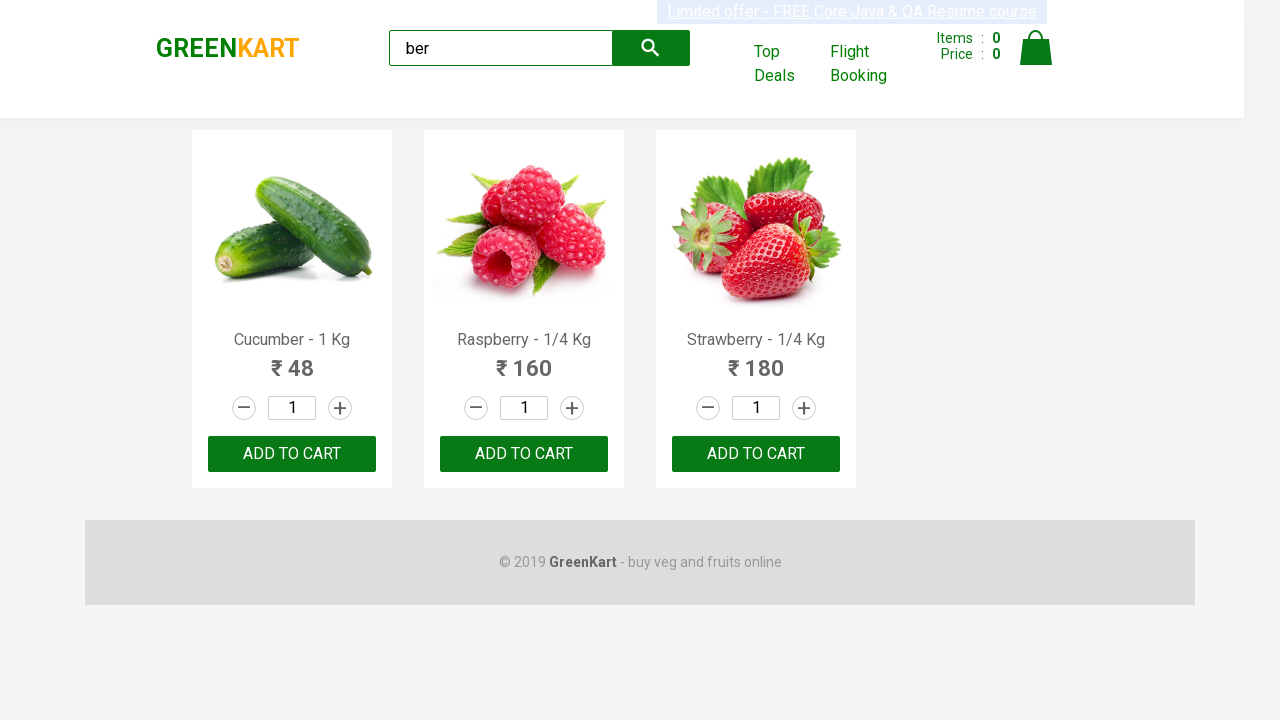

Retrieved filtered products list (3 products found)
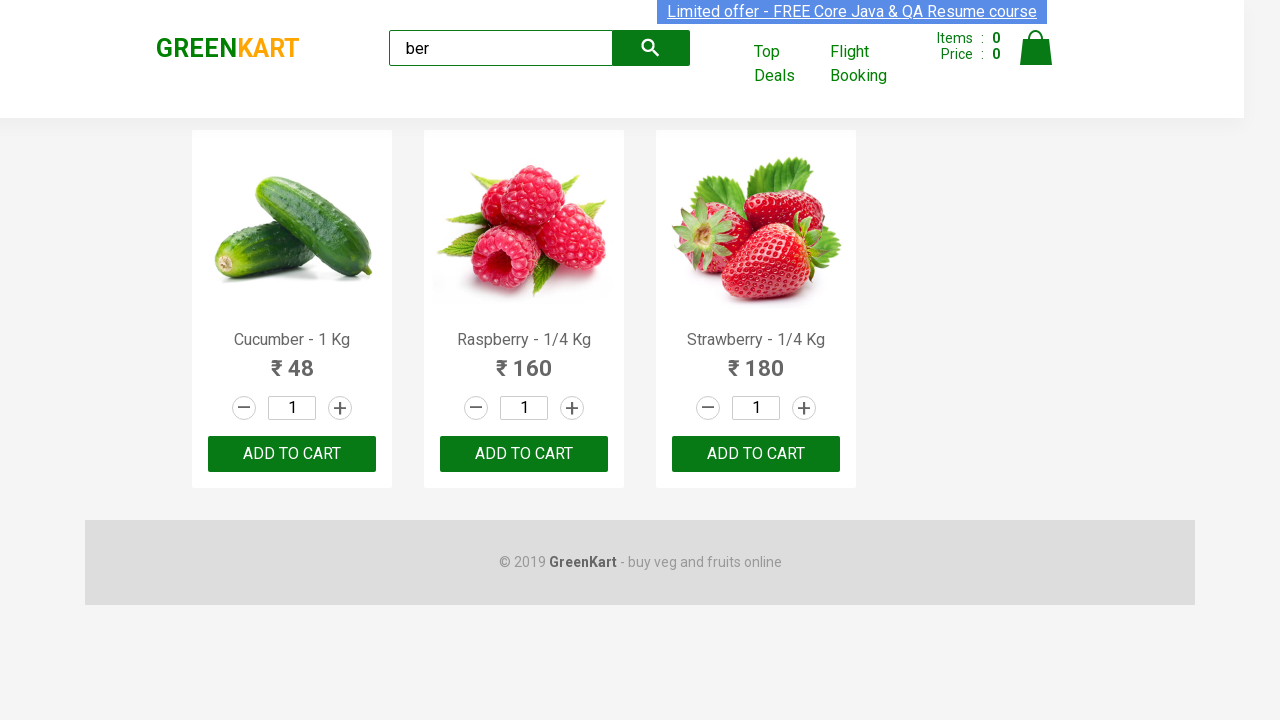

Asserted that exactly 3 filtered products are displayed
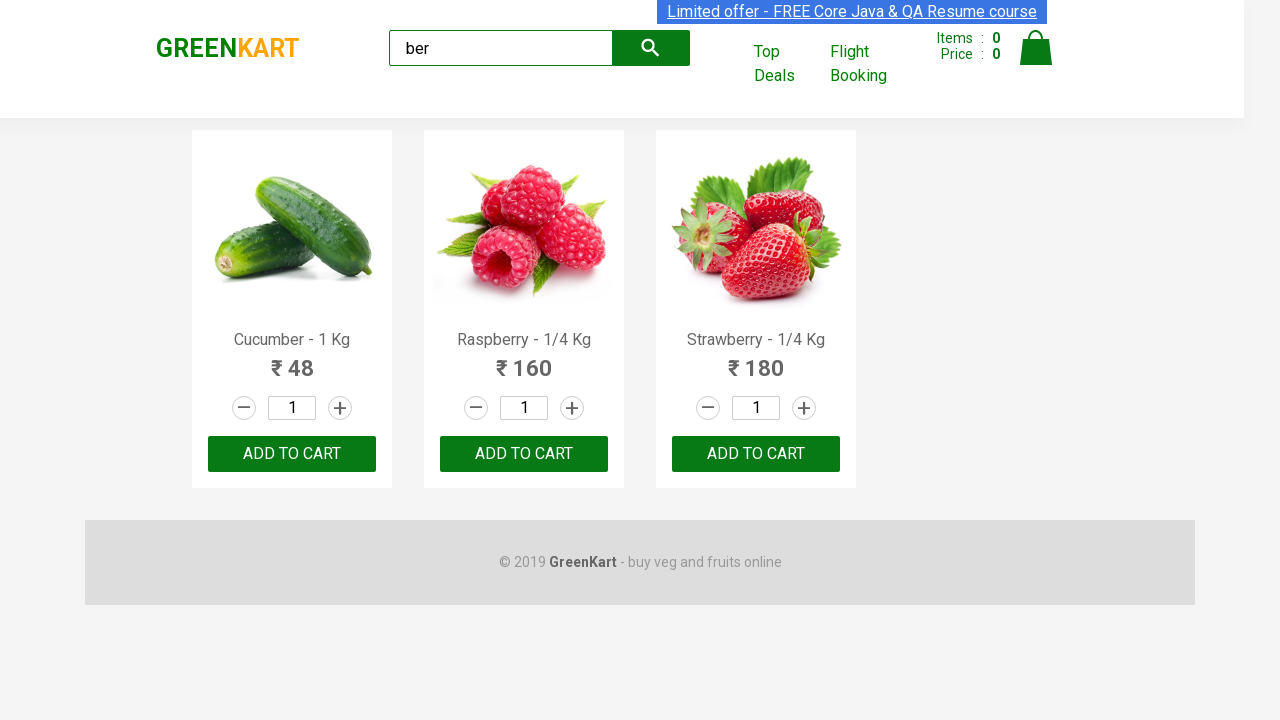

Clicked 'Add to Cart' button for a product at (292, 454) on xpath=//div[@class = 'product-action']/button >> nth=0
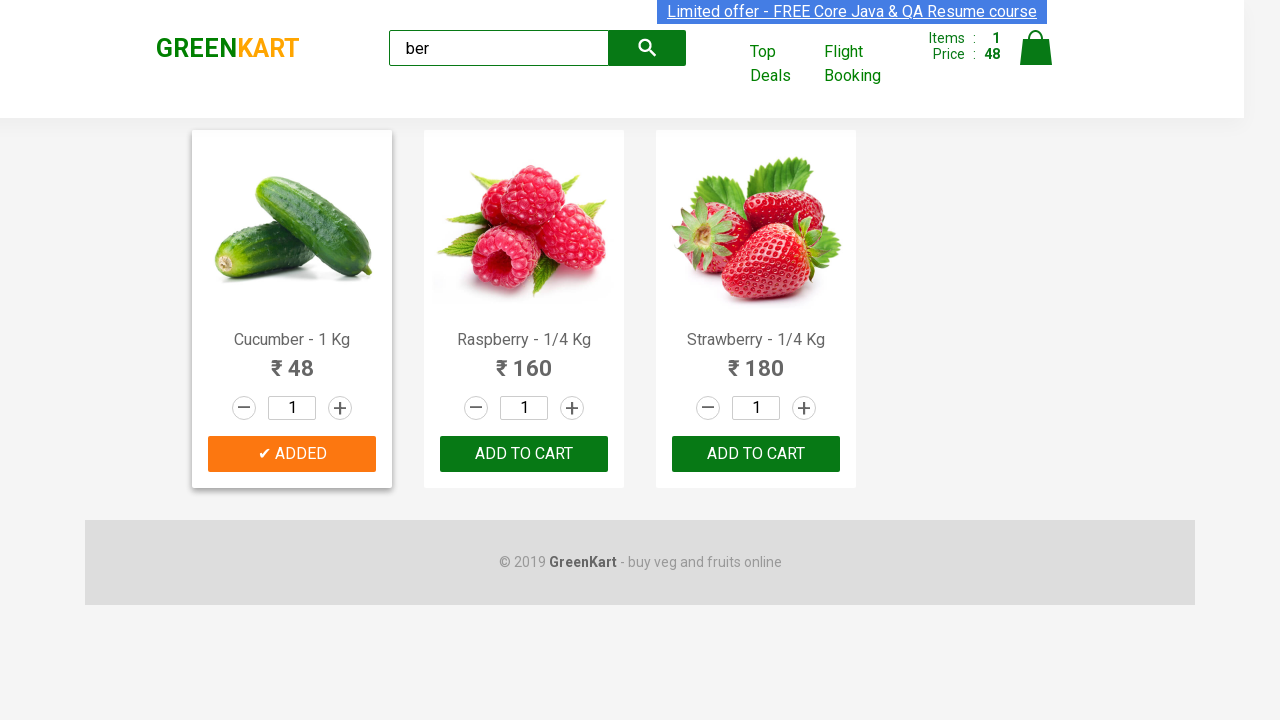

Clicked 'Add to Cart' button for a product at (524, 454) on xpath=//div[@class = 'product-action']/button >> nth=1
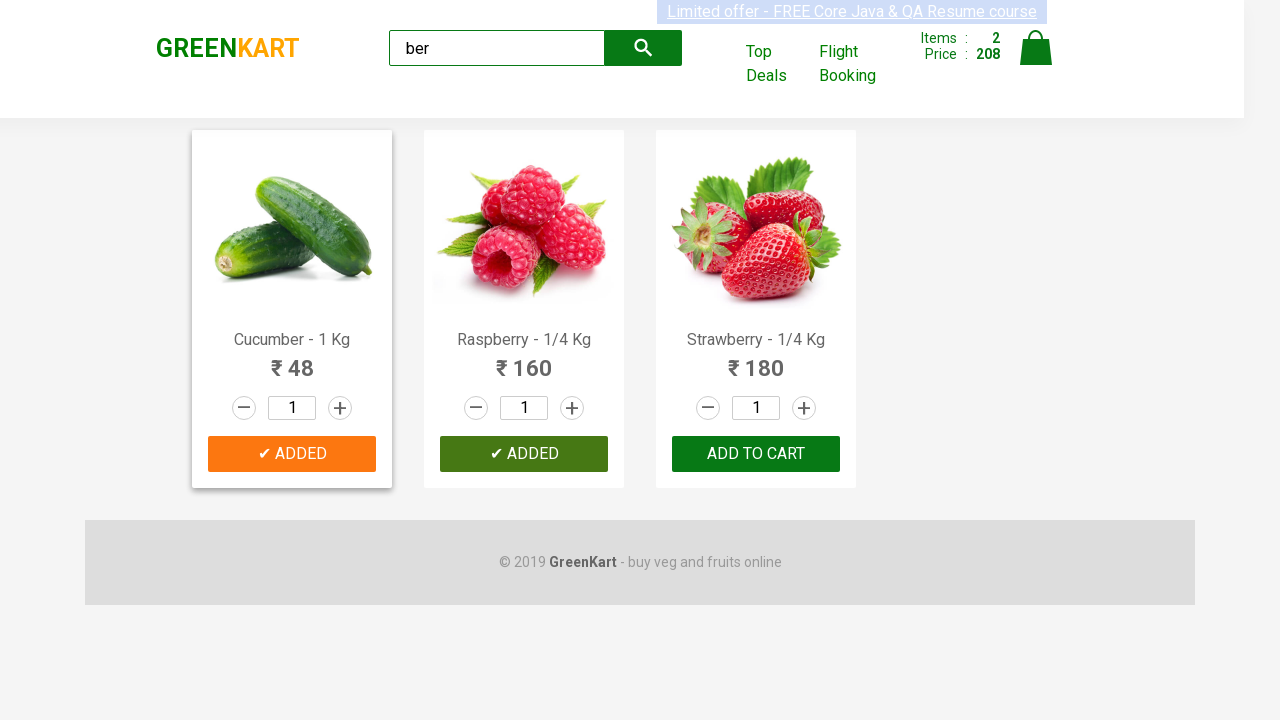

Clicked 'Add to Cart' button for a product at (756, 454) on xpath=//div[@class = 'product-action']/button >> nth=2
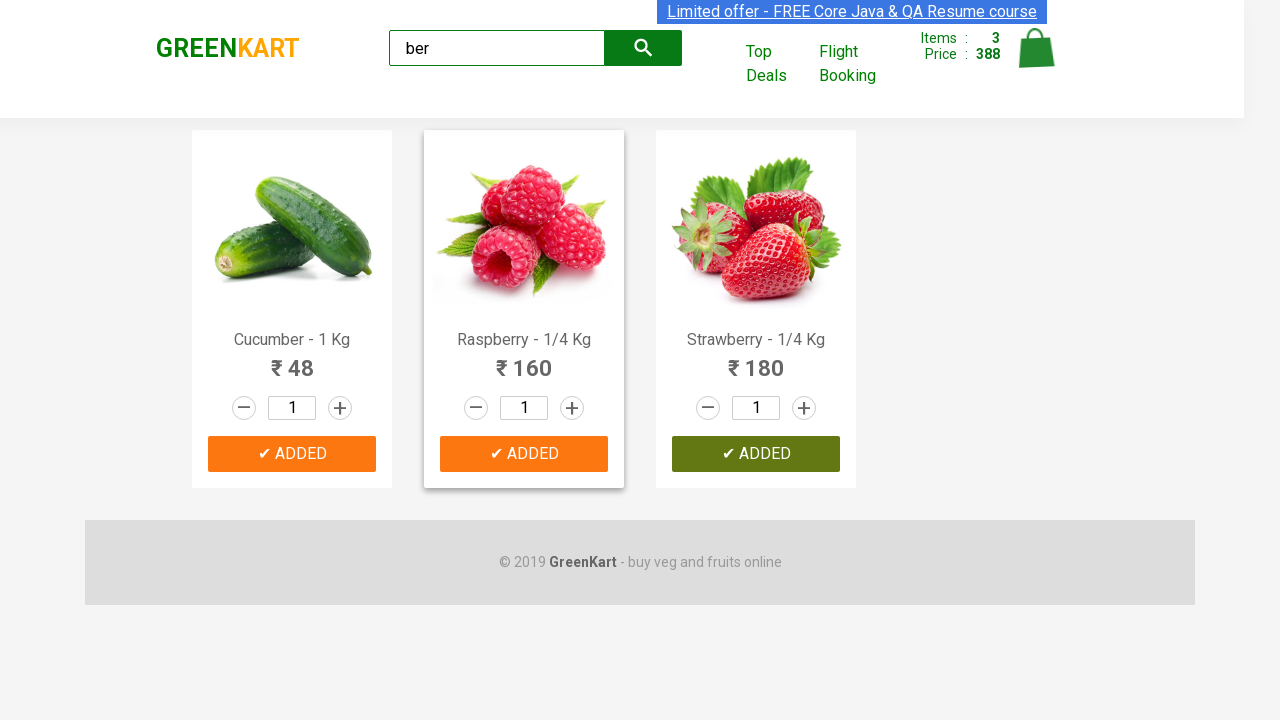

Opened shopping cart at (1036, 48) on img[alt='Cart']
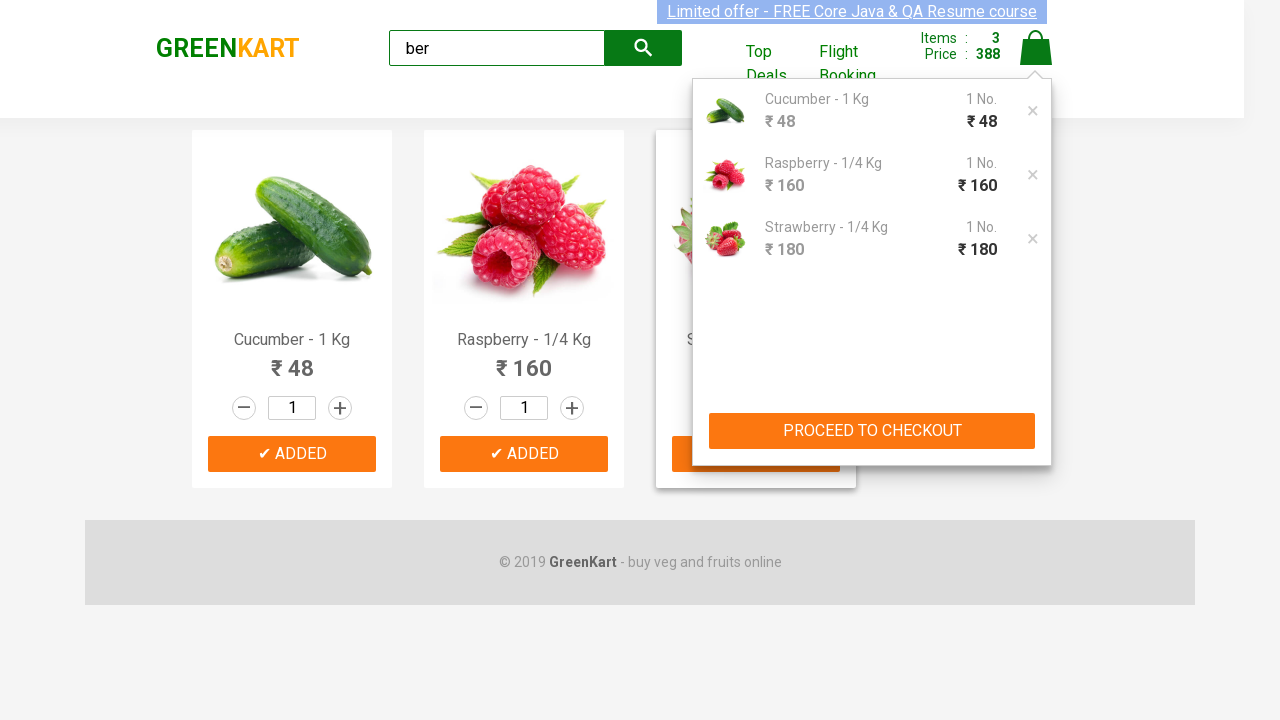

Clicked 'PROCEED TO CHECKOUT' button at (872, 431) on xpath=//button[text() = 'PROCEED TO CHECKOUT']
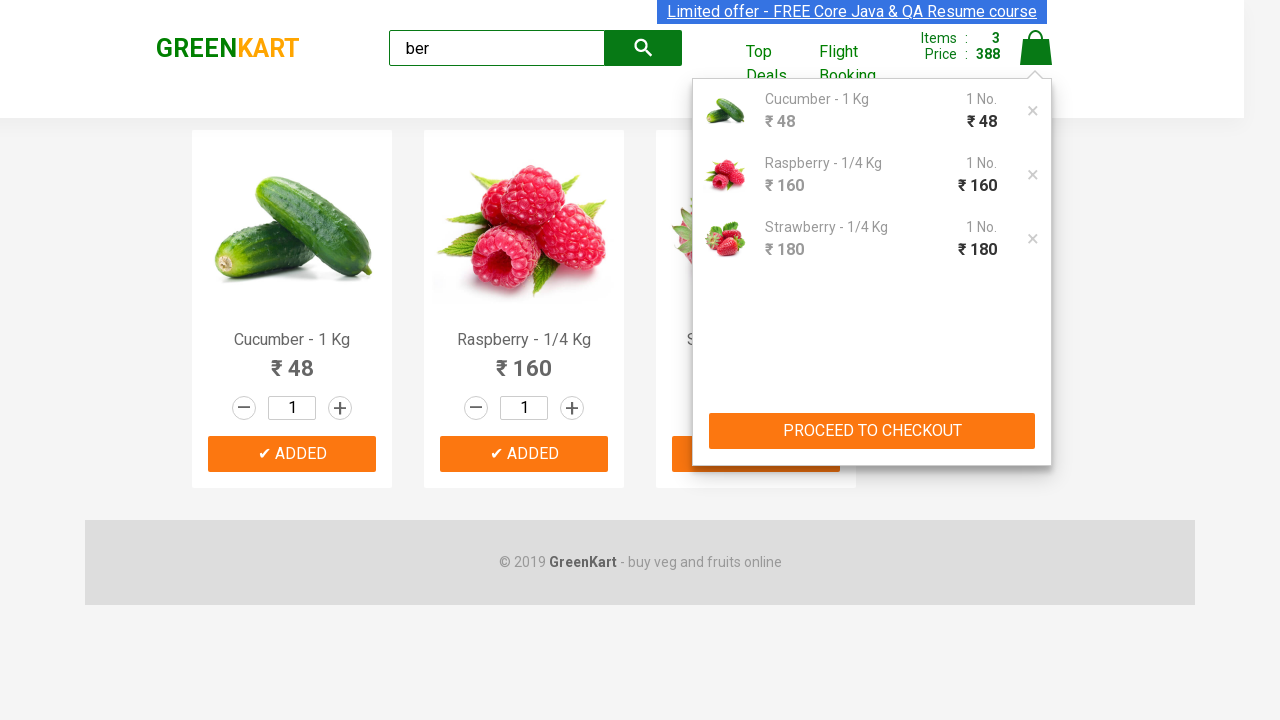

Entered promo code 'rahulshettyacademy' on .promoCode
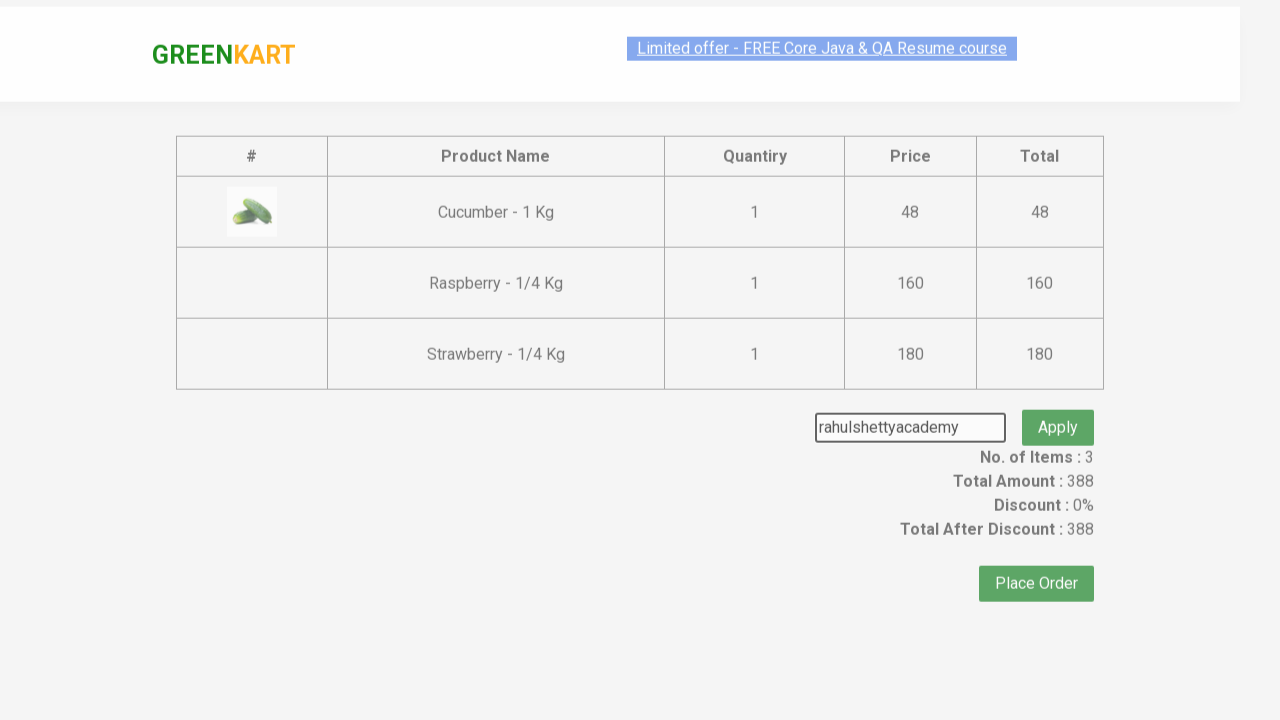

Clicked 'Apply' button to validate promo code at (1058, 406) on .promoBtn
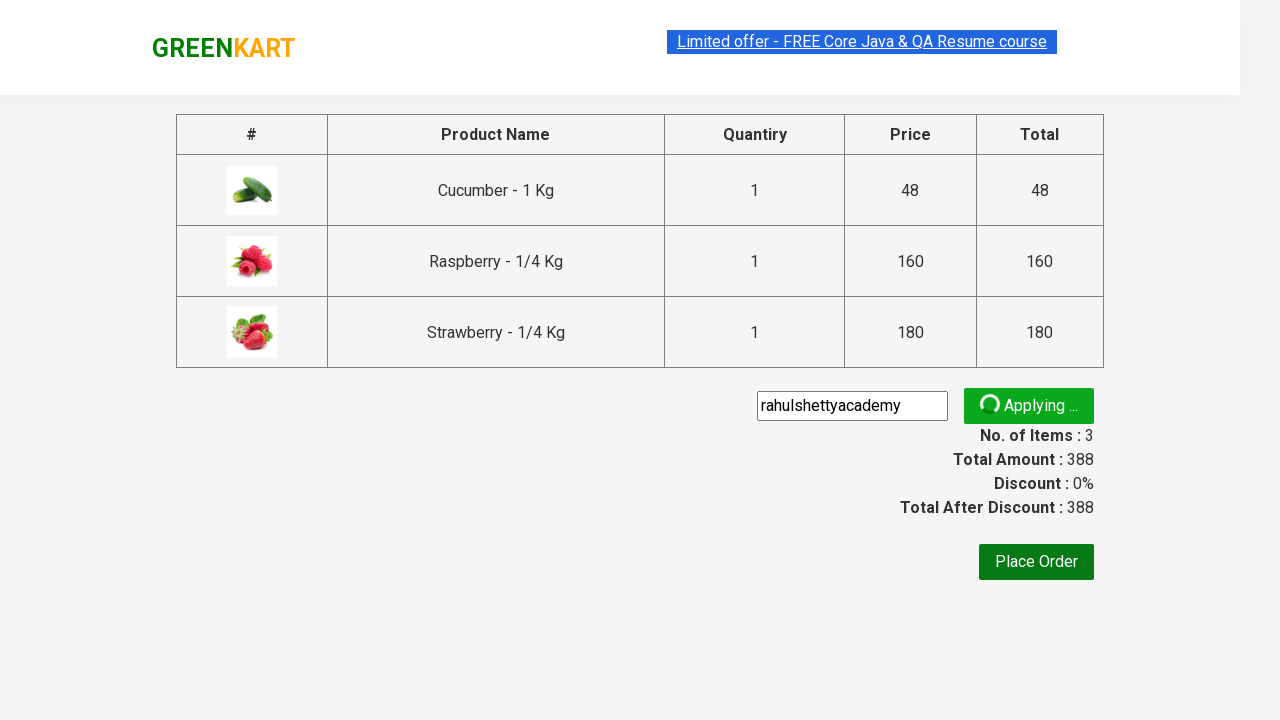

Waited for promo validation message to appear
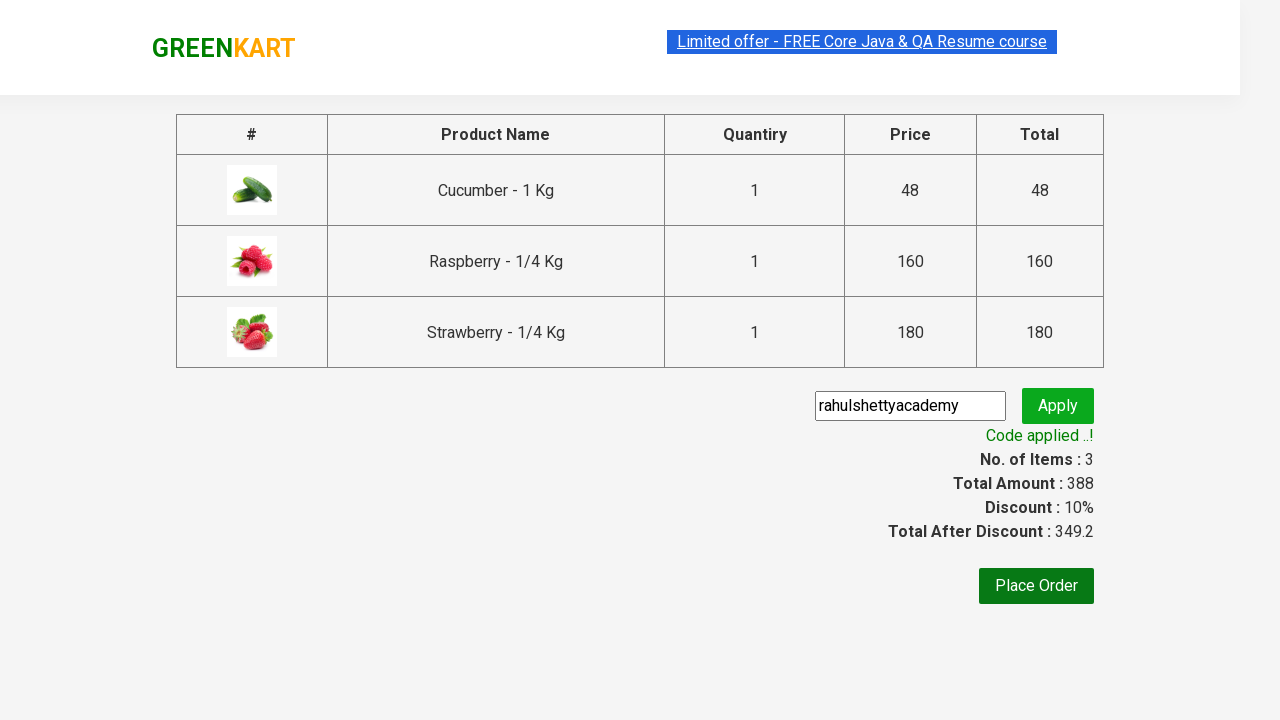

Retrieved promo validation message: 'Code applied ..!'
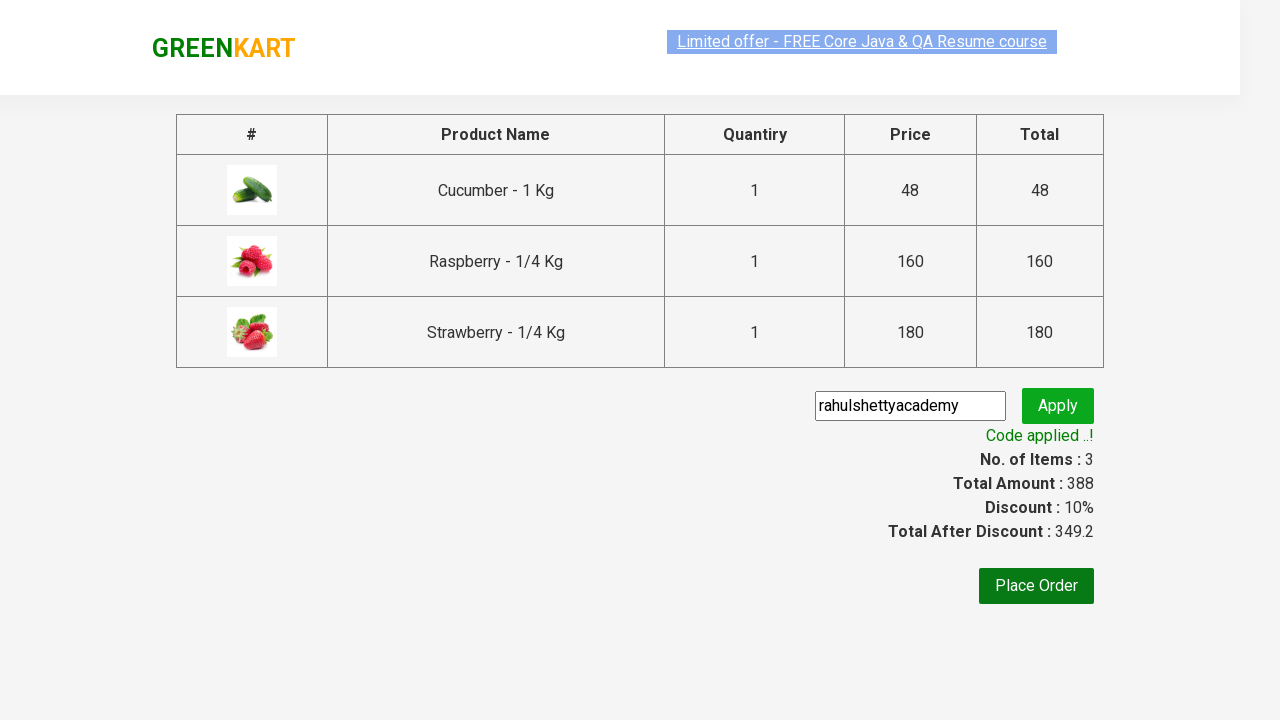

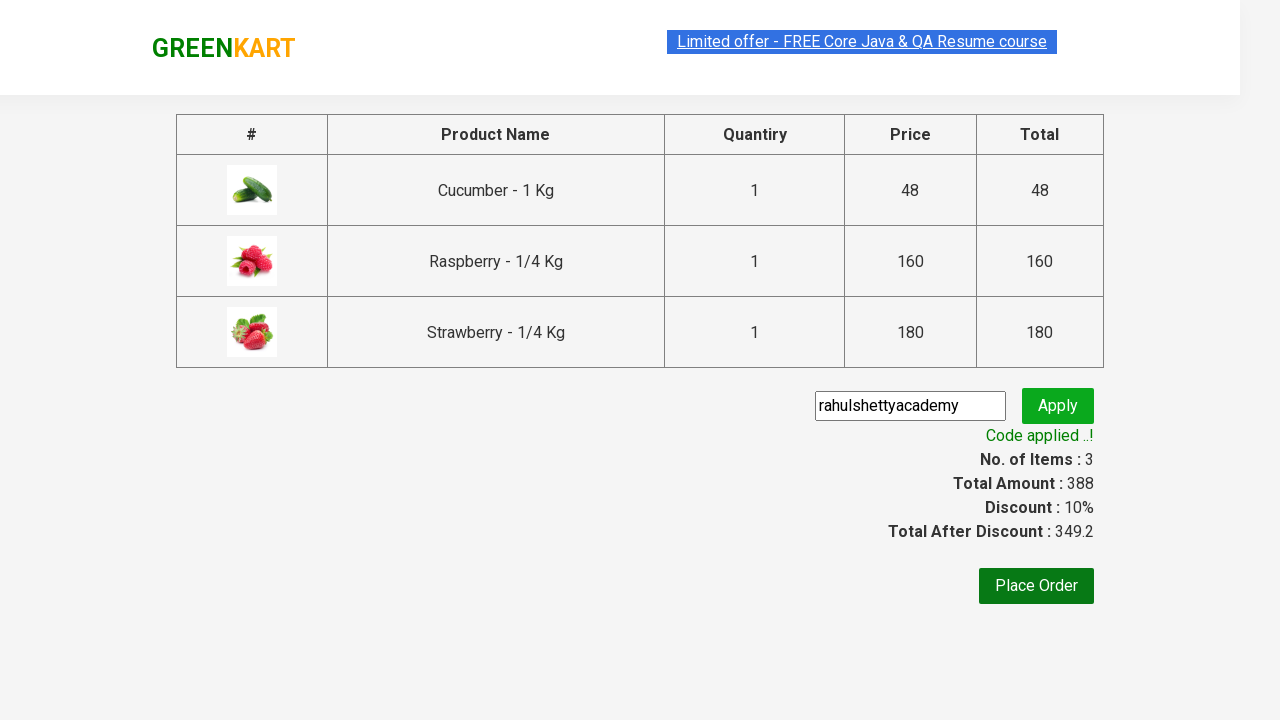